Tests table interaction by counting rows and columns, reading cell values, sorting by clicking column header, and verifying the change in sorted data

Starting URL: https://training-support.net/webelements/tables

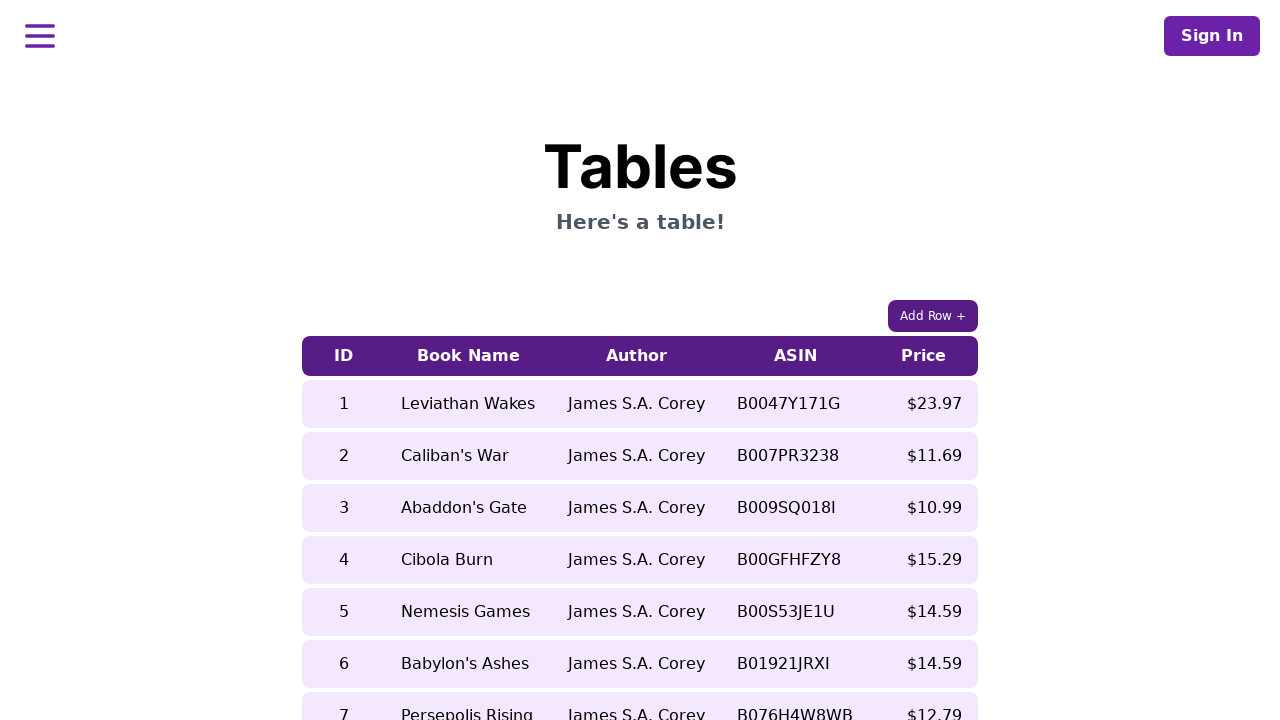

Located all table column headers
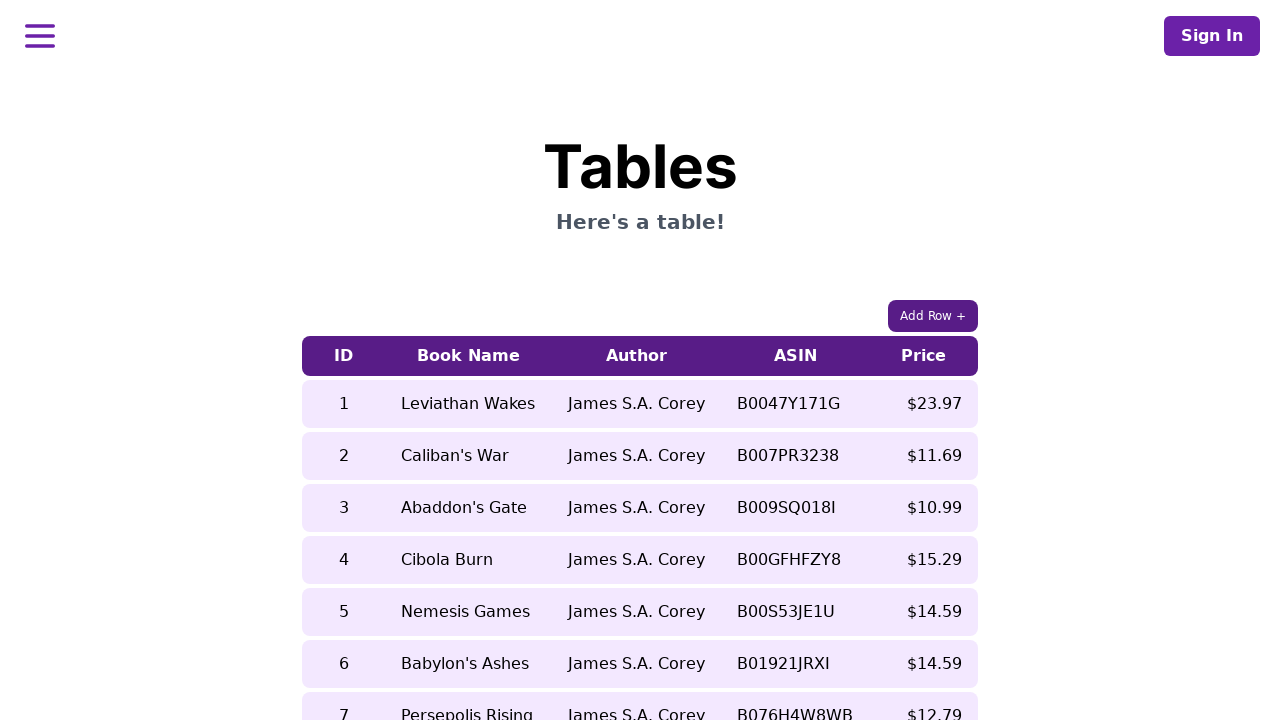

Located all table body rows
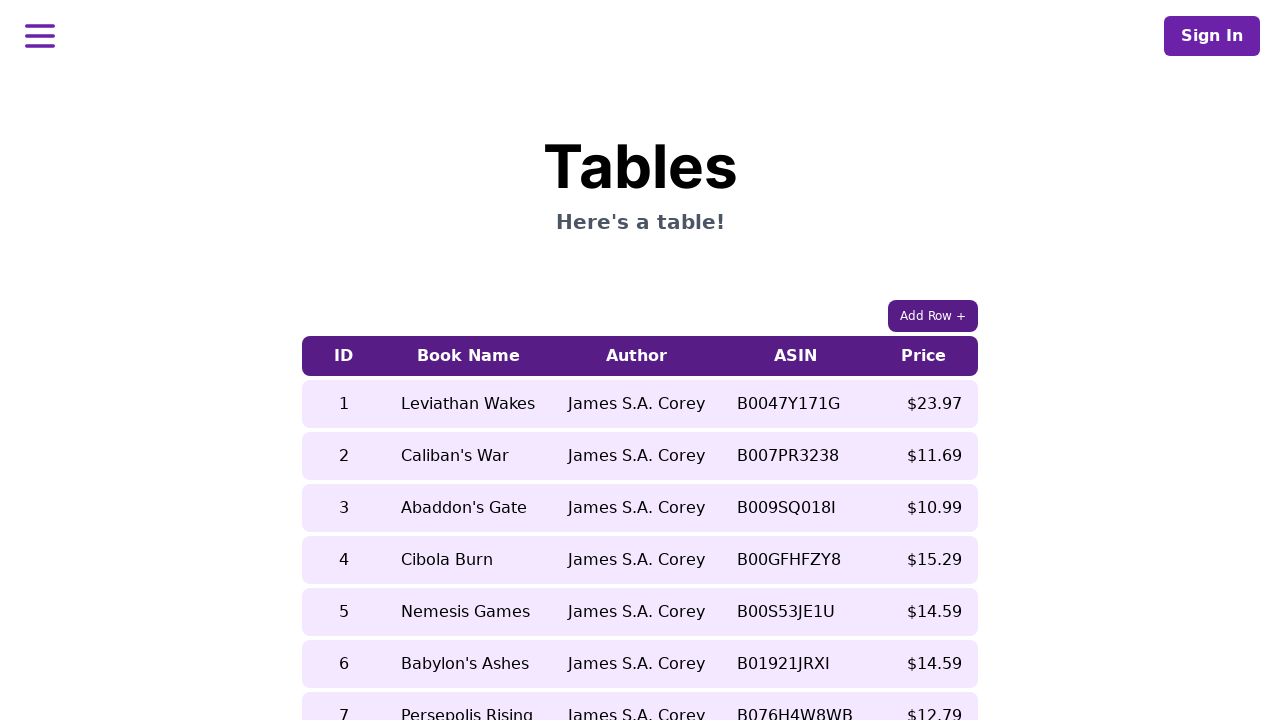

Counted table: 9 rows and 5 columns
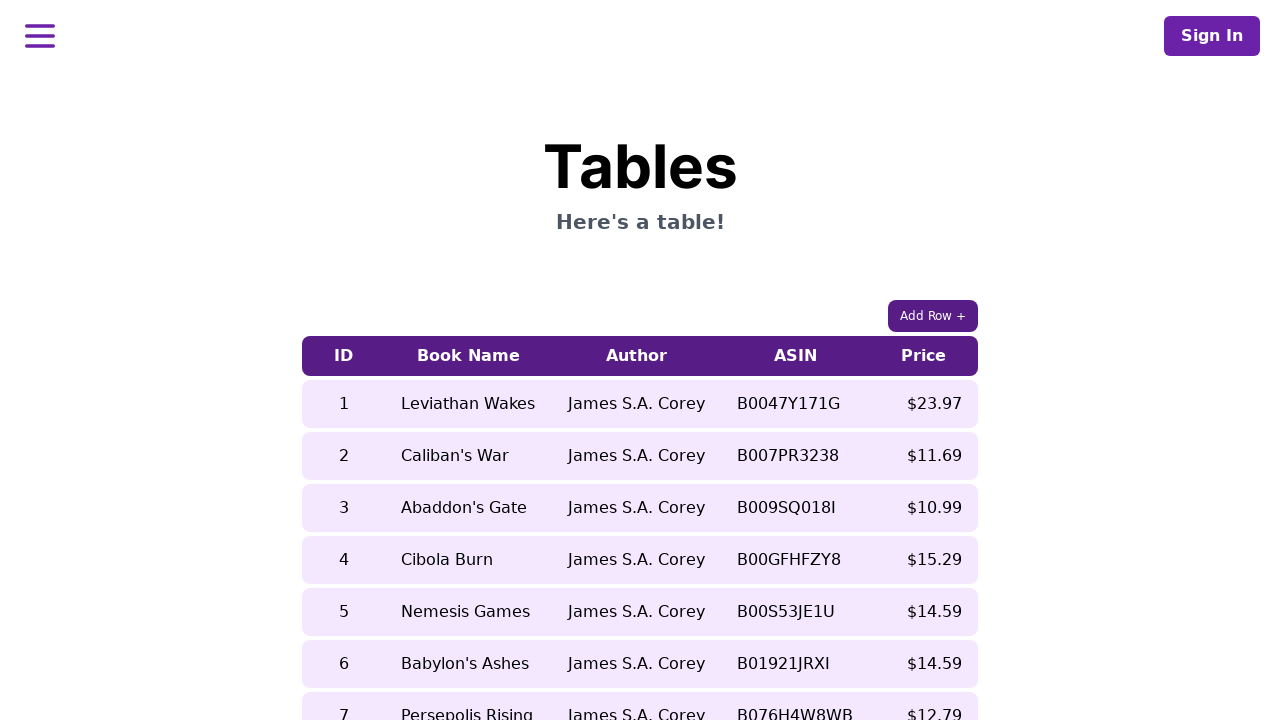

Located book title in 5th row before sorting
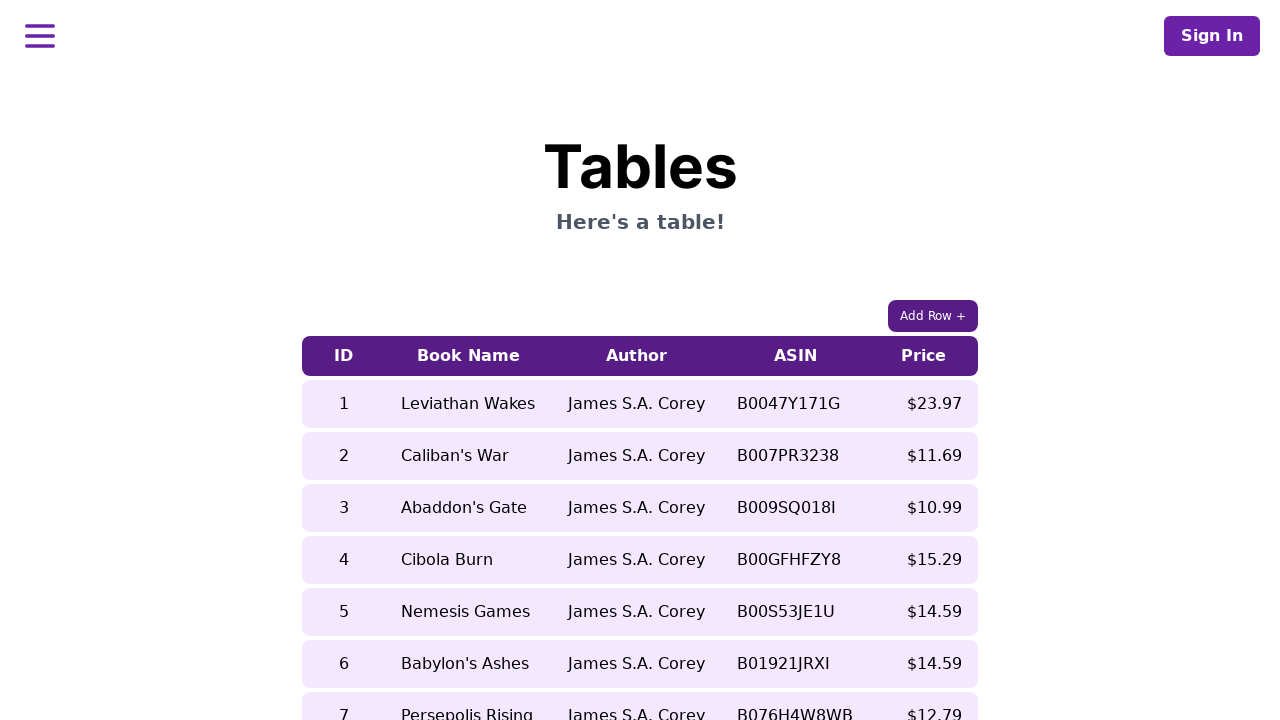

Retrieved fifth book title before sorting: 'Nemesis Games'
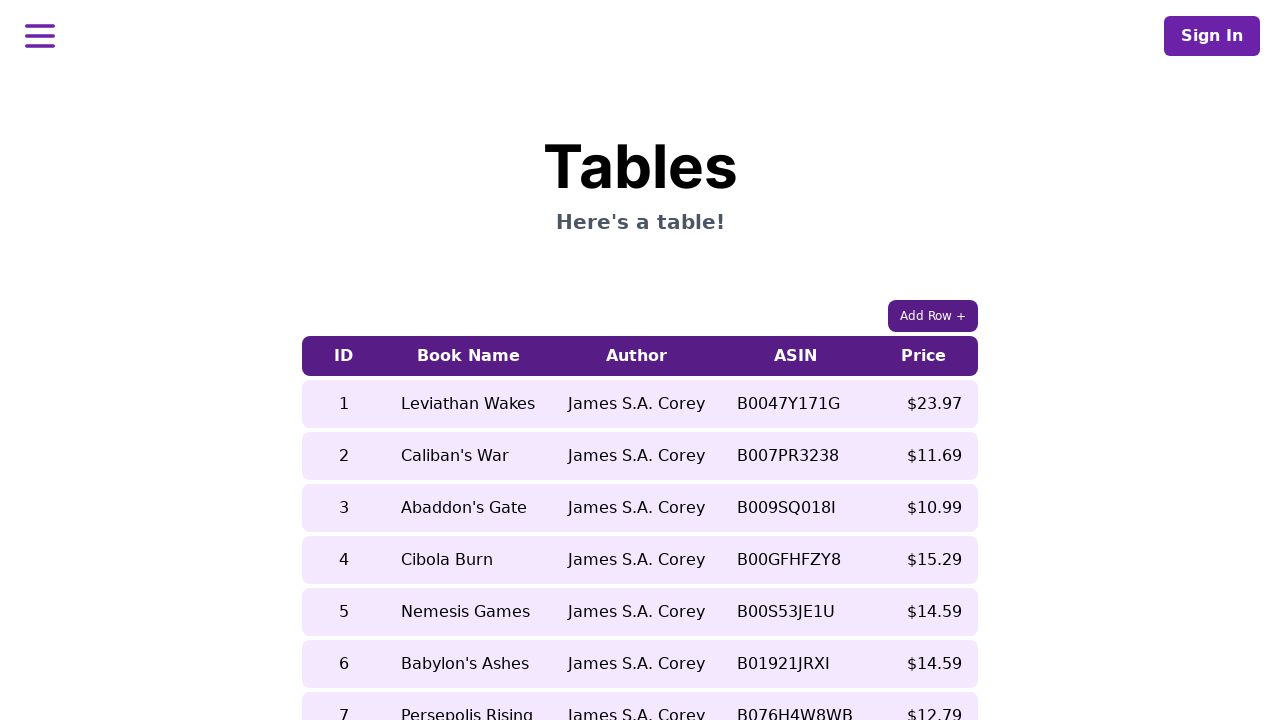

Clicked Price column header to sort table at (924, 356) on xpath=//table[contains(@class,'table-auto')]/thead/tr/th[5]
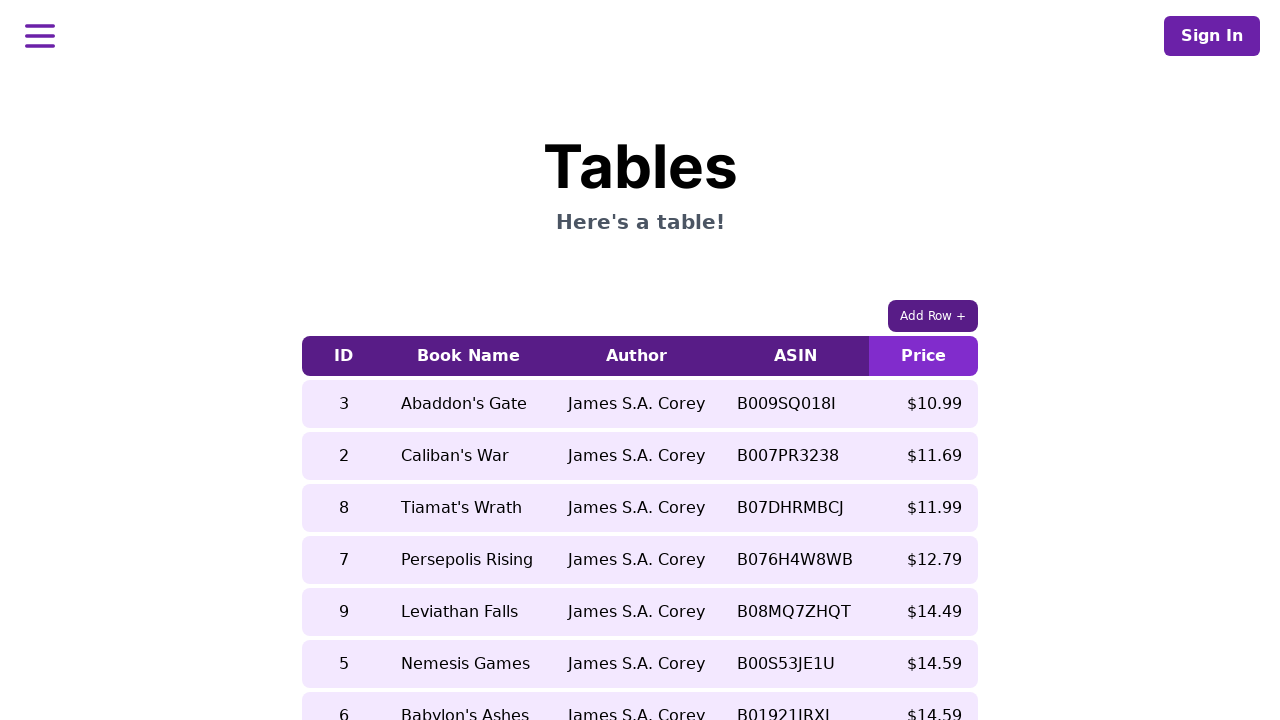

Located book title in 5th row after sorting
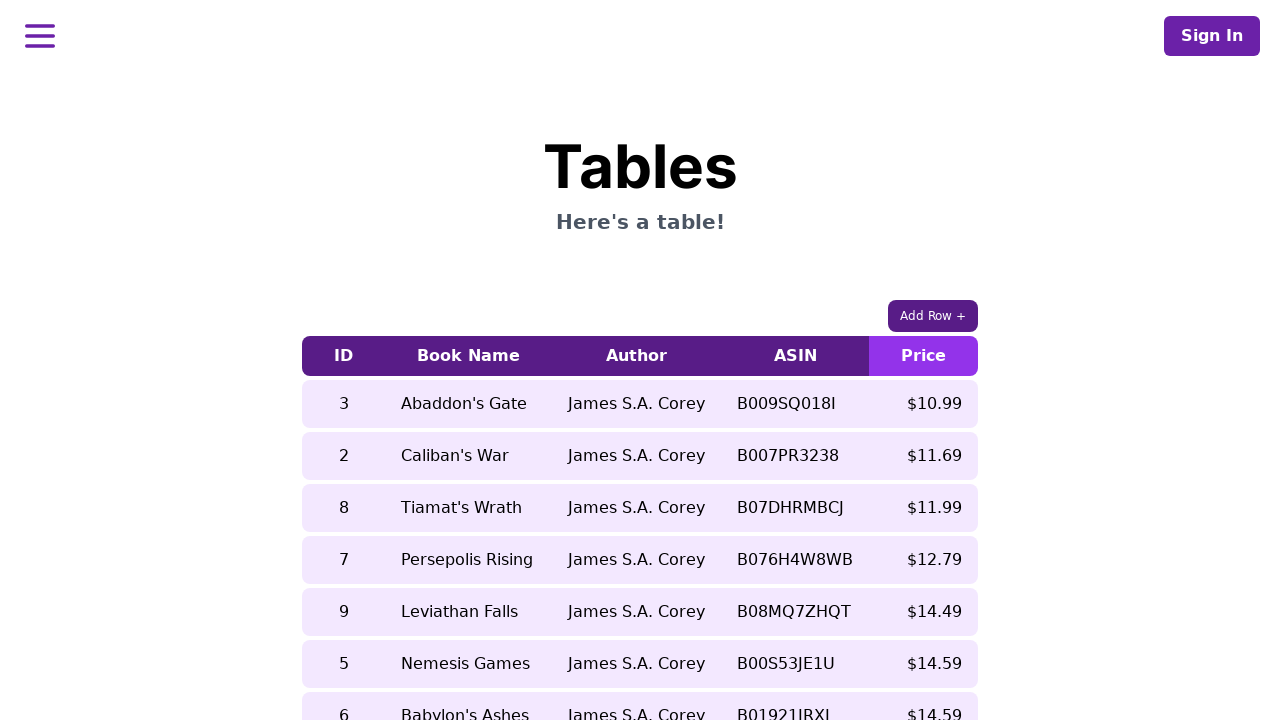

Retrieved fifth book title after sorting: 'Leviathan Falls'
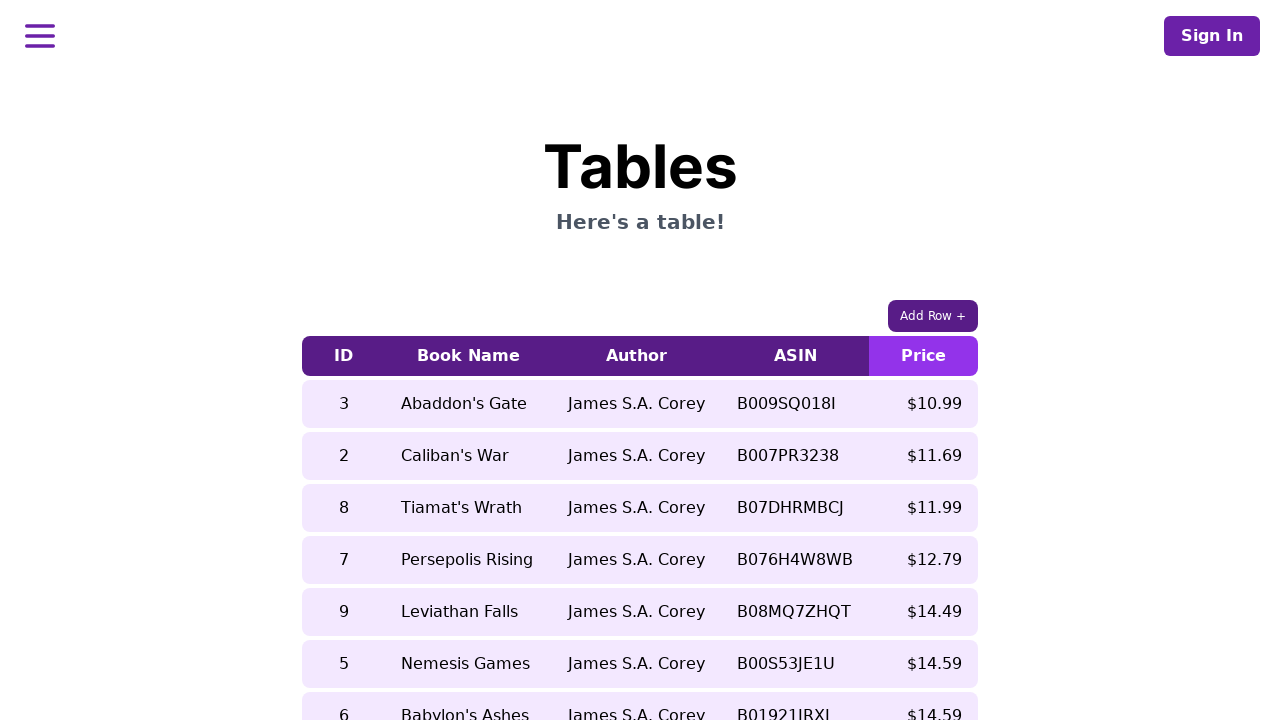

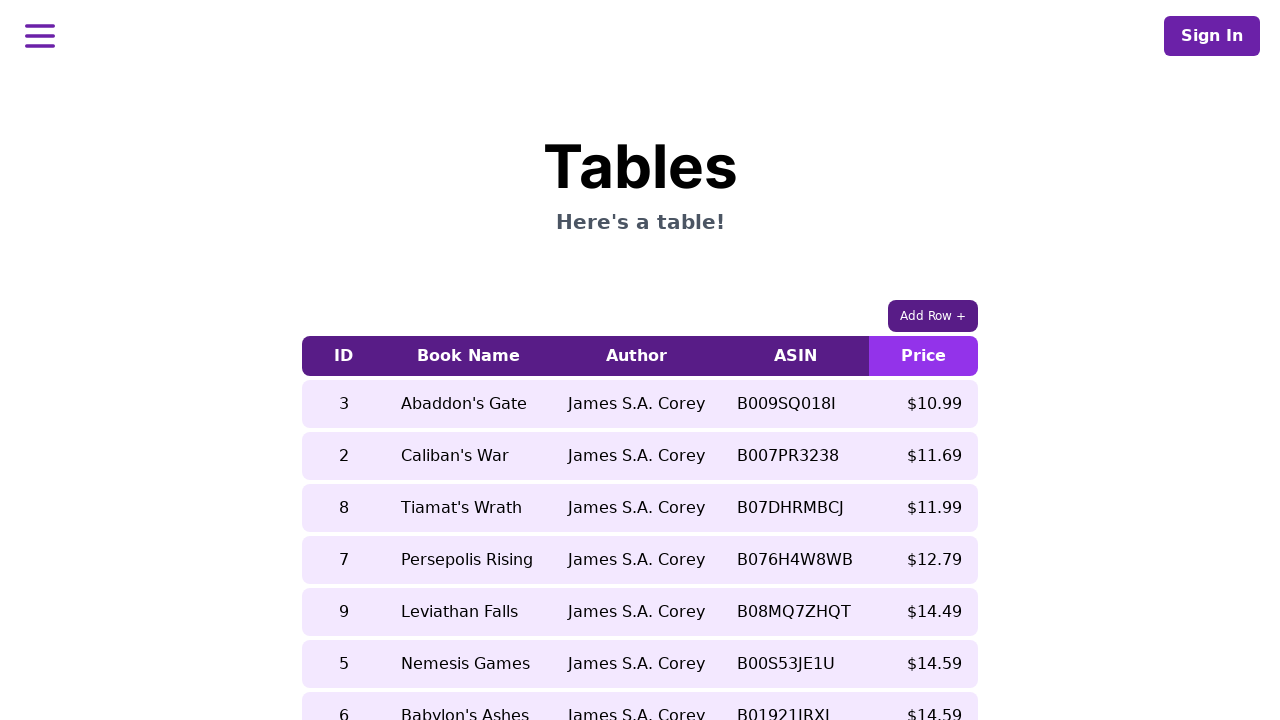